Tests multiple selection with Ctrl key by selecting specific grid items

Starting URL: http://jqueryui.com/resources/demos/selectable/display-grid.html

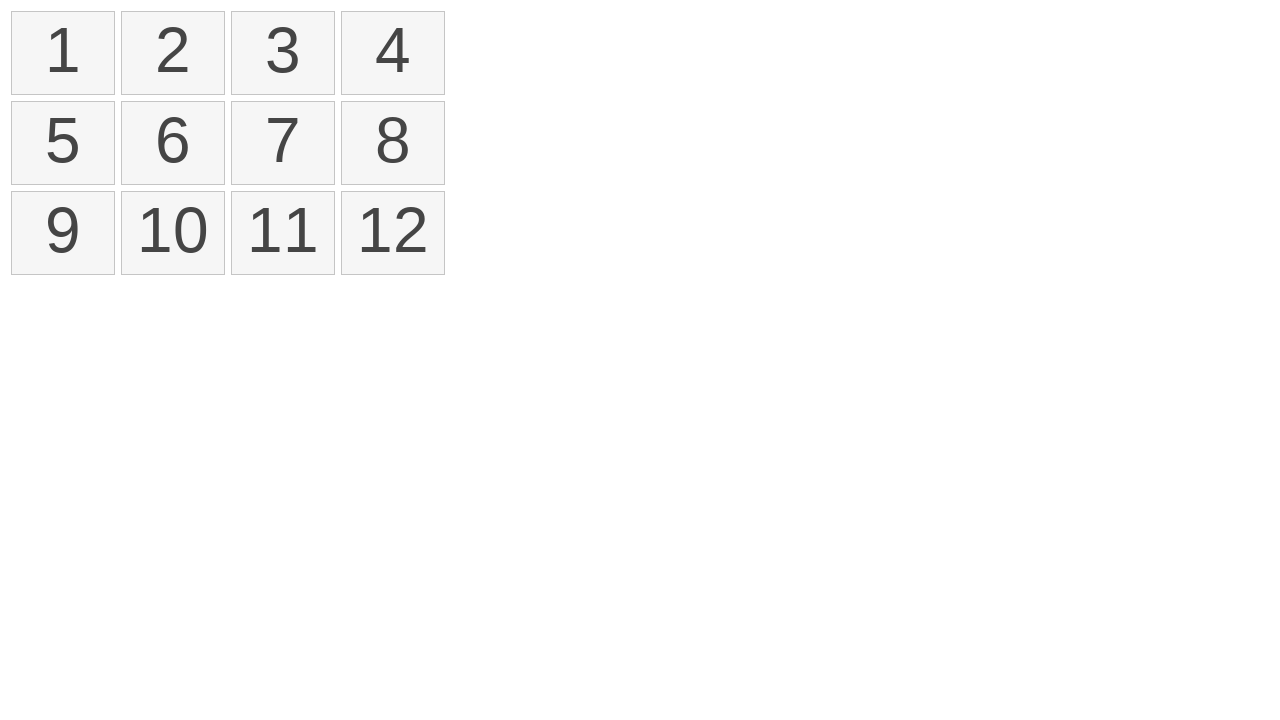

Located all selectable list items in the grid
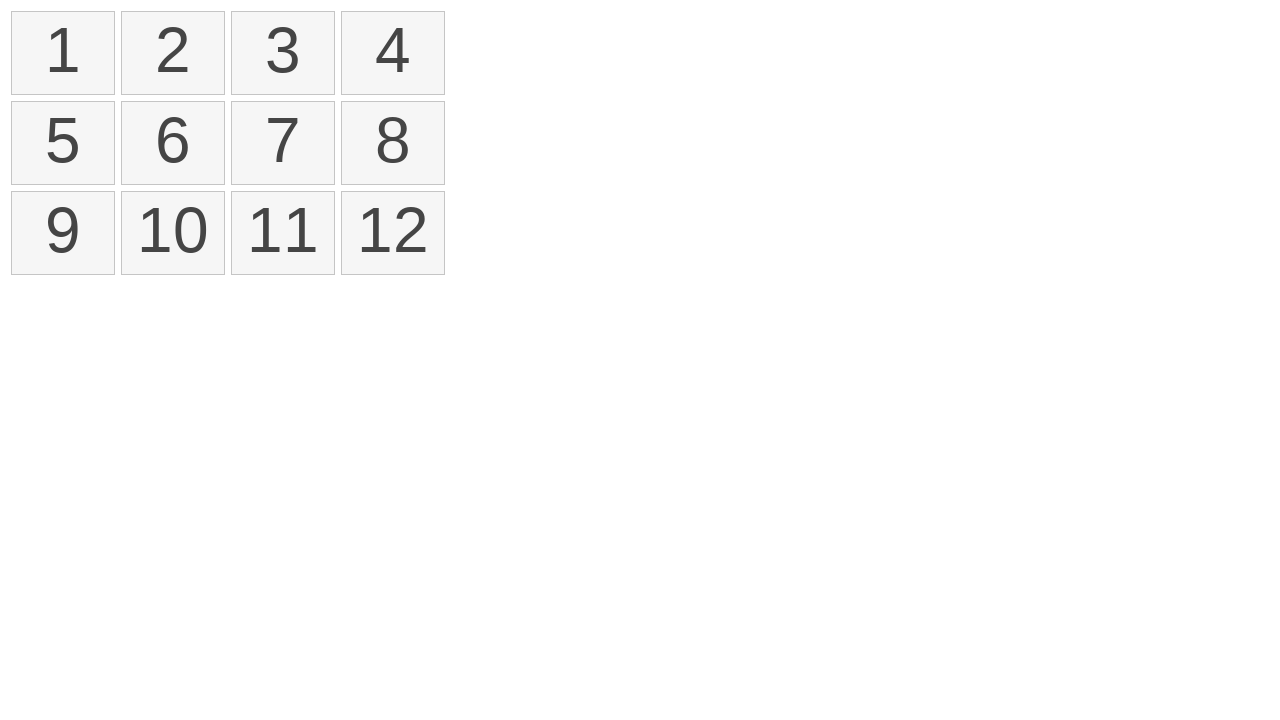

Pressed and held Ctrl key for multi-selection
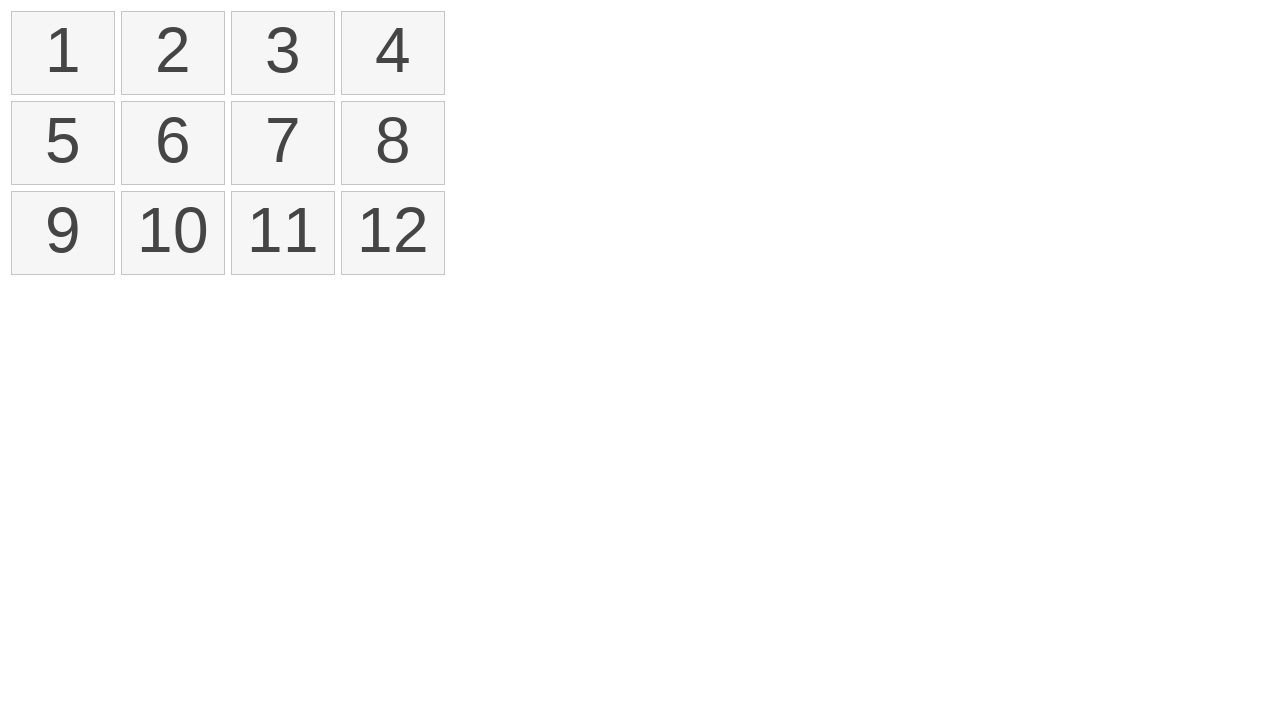

Clicked on item 1 while holding Ctrl at (63, 53) on #selectable > li >> nth=0
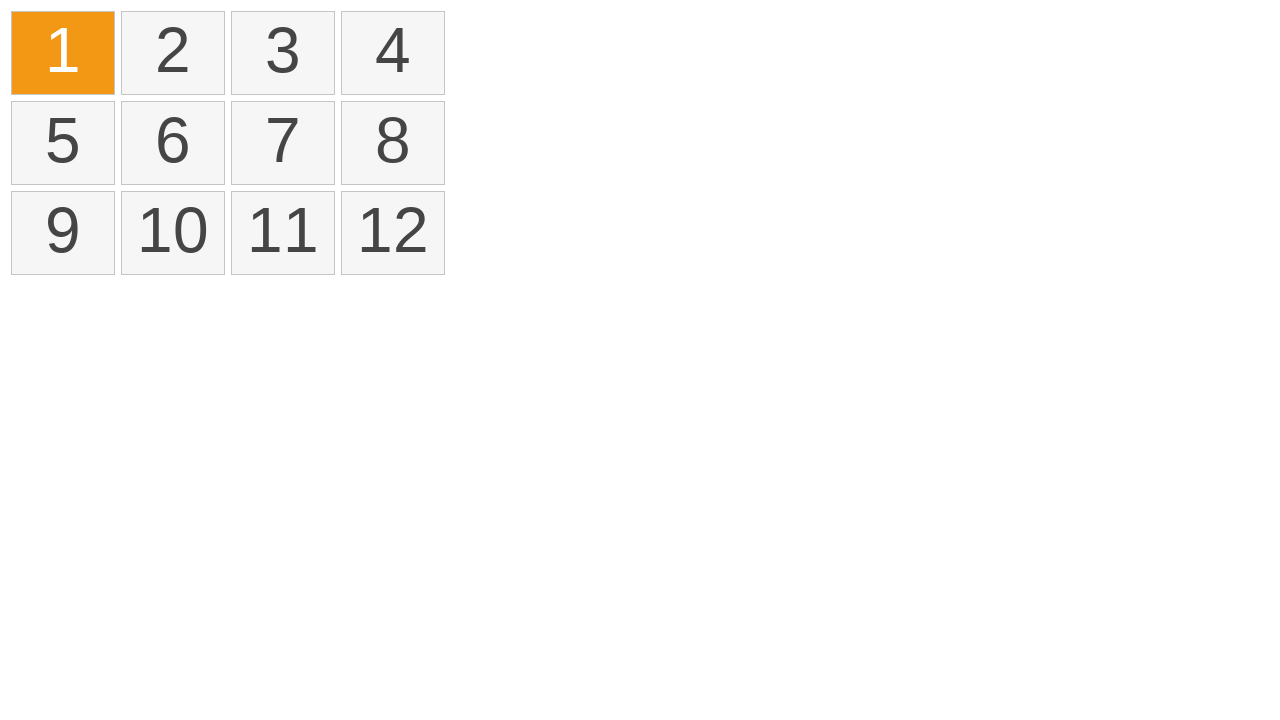

Clicked on item 2 while holding Ctrl at (173, 53) on #selectable > li >> nth=1
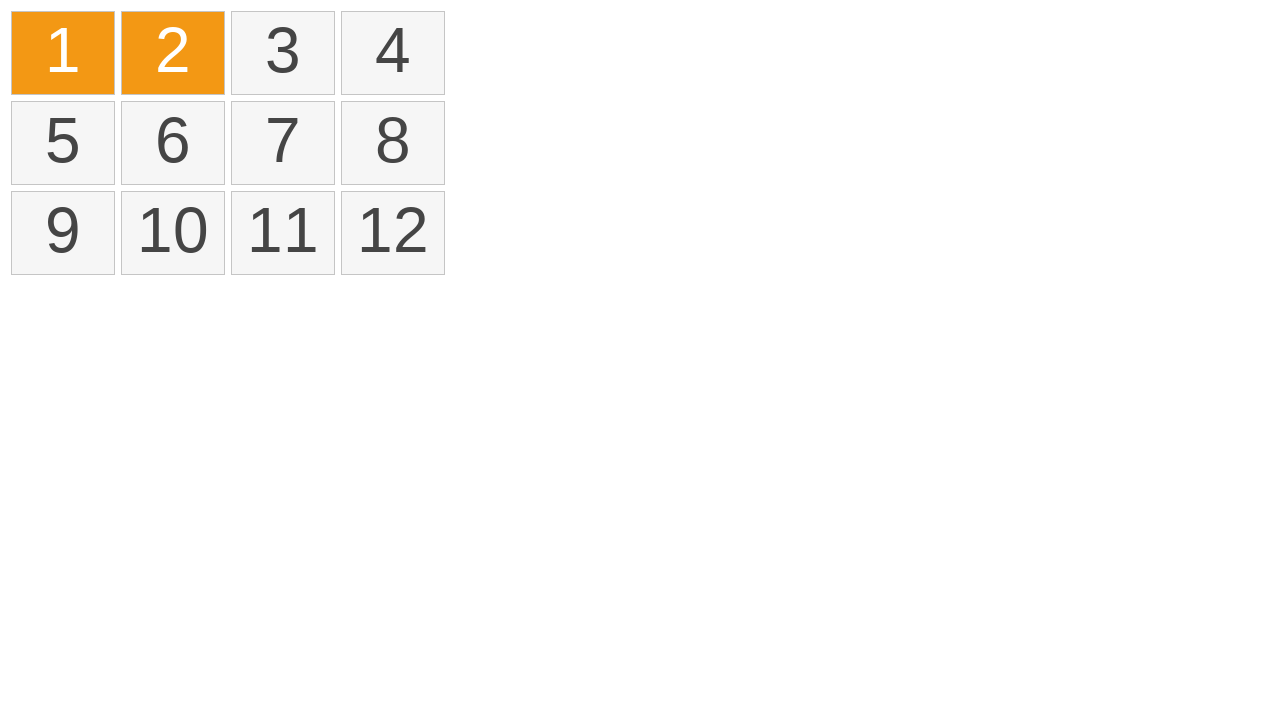

Clicked on item 5 while holding Ctrl at (63, 143) on #selectable > li >> nth=4
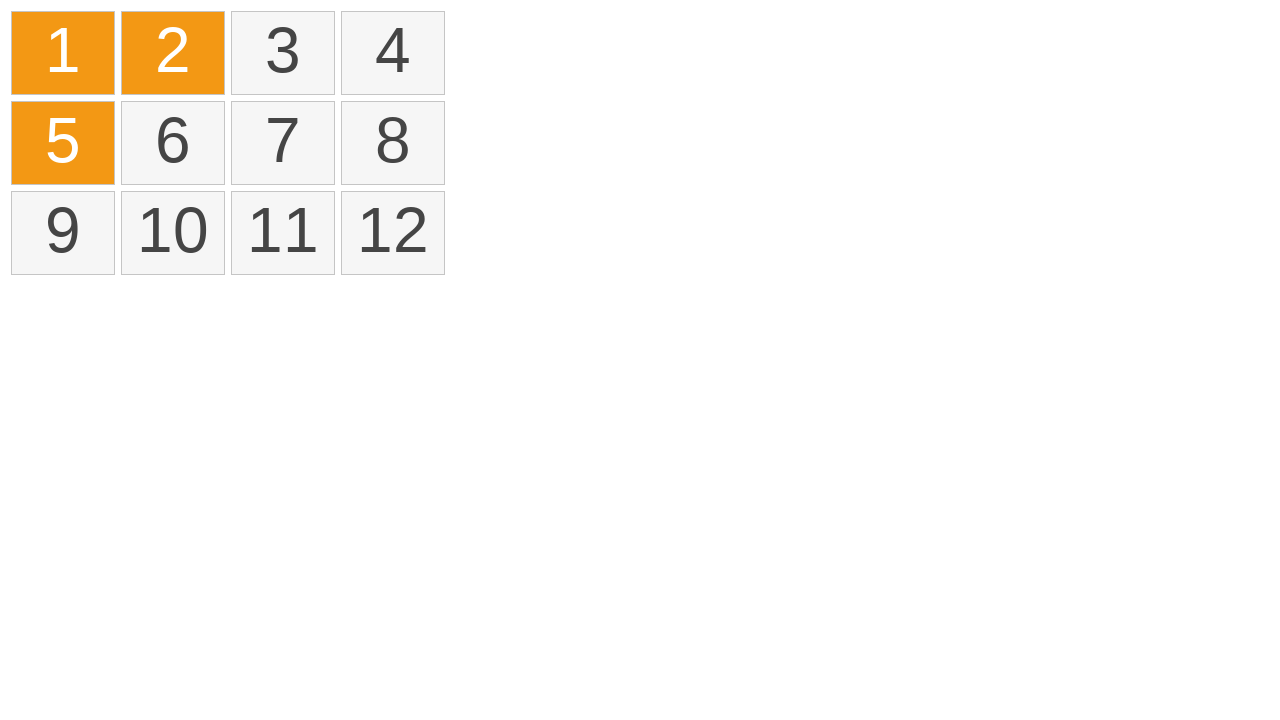

Clicked on item 7 while holding Ctrl at (283, 143) on #selectable > li >> nth=6
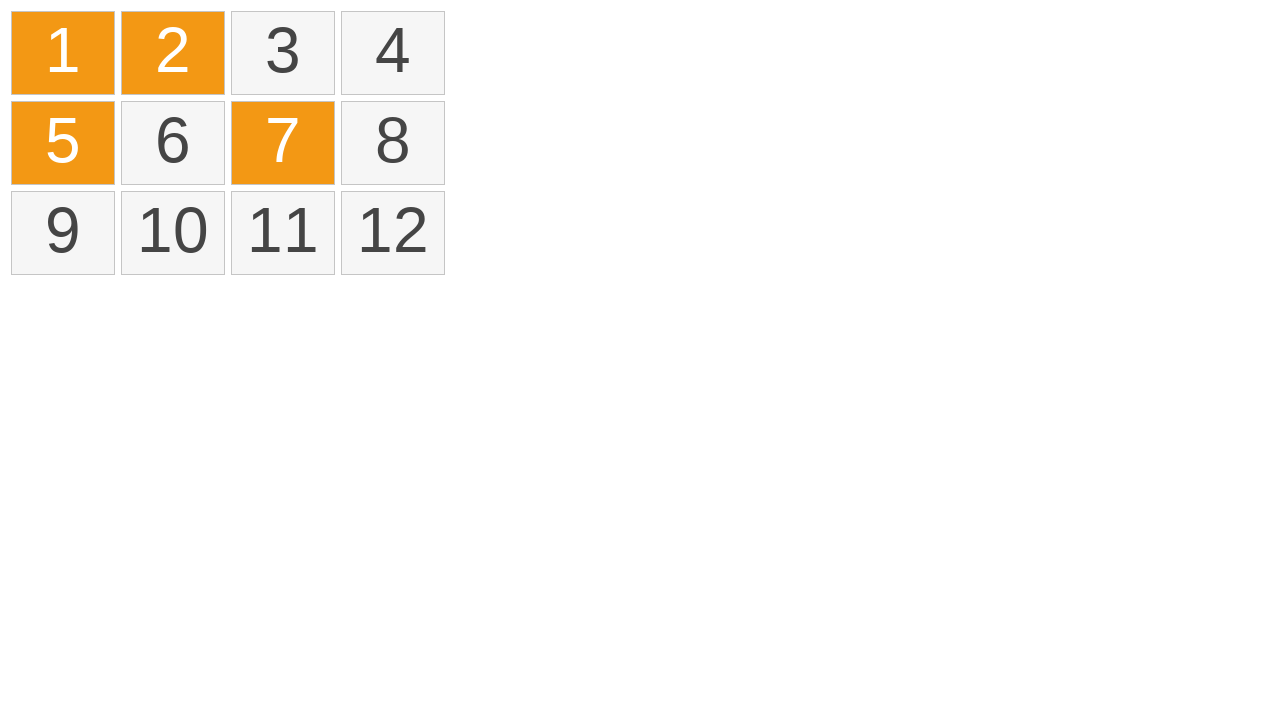

Released Ctrl key to complete multi-selection
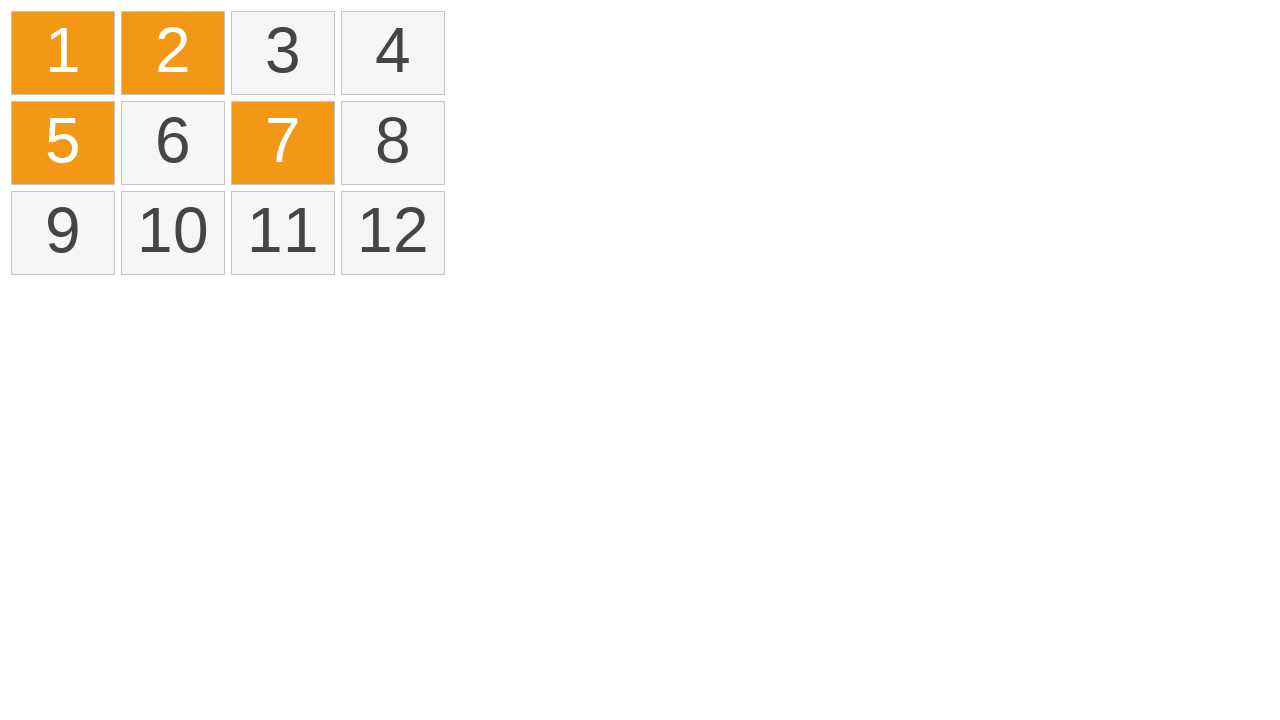

Verified that selected items are visible with proper styling
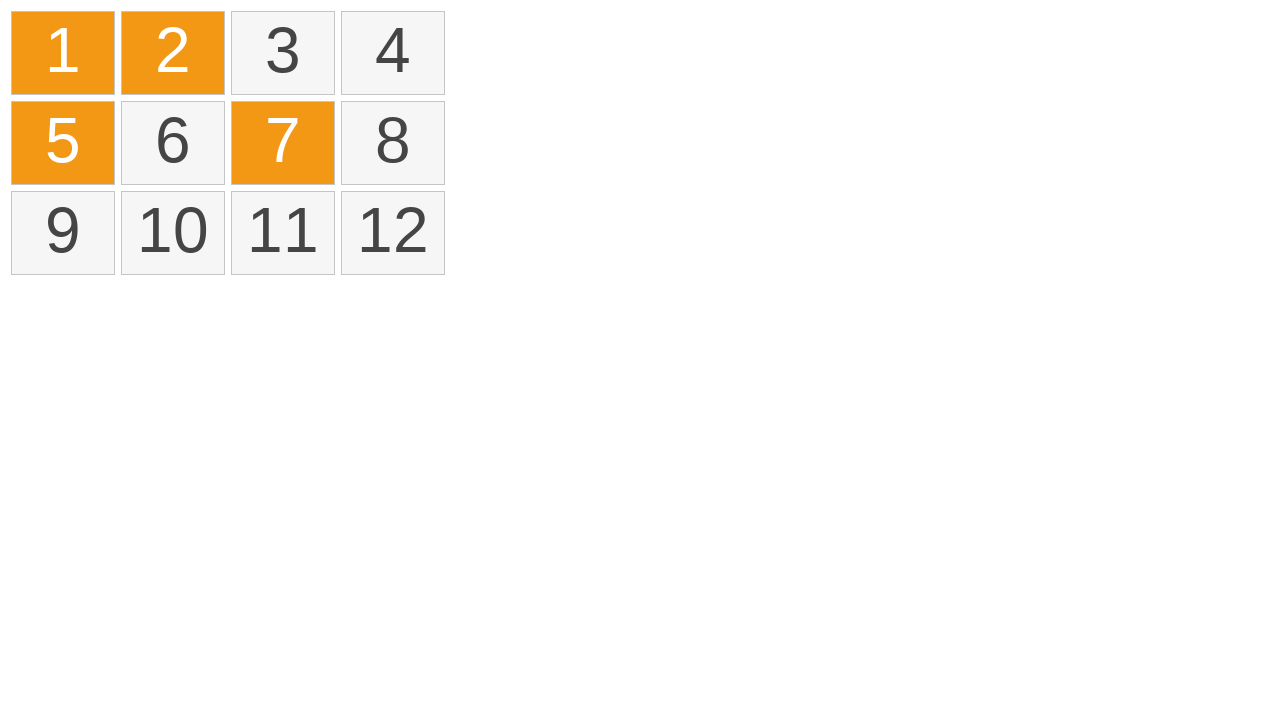

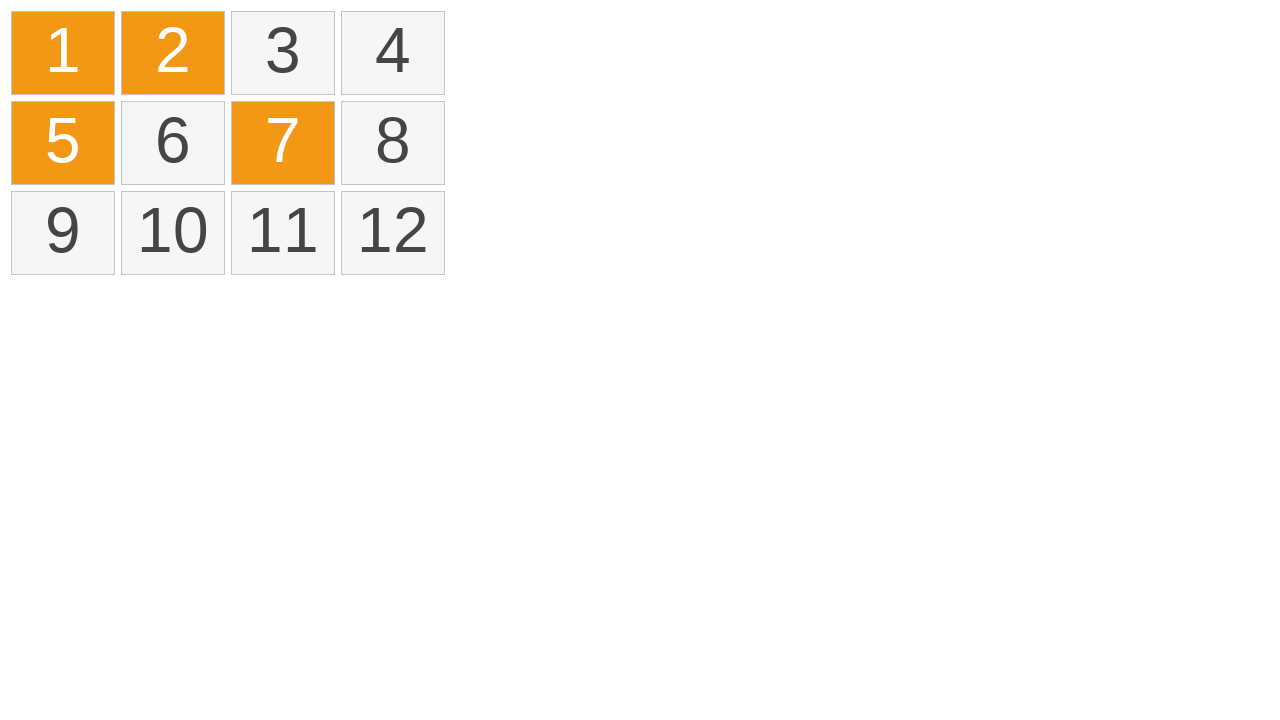